Tests multiple window handling by clicking a link that opens a new browser window and verifying that multiple windows are opened.

Starting URL: https://the-internet.herokuapp.com/windows

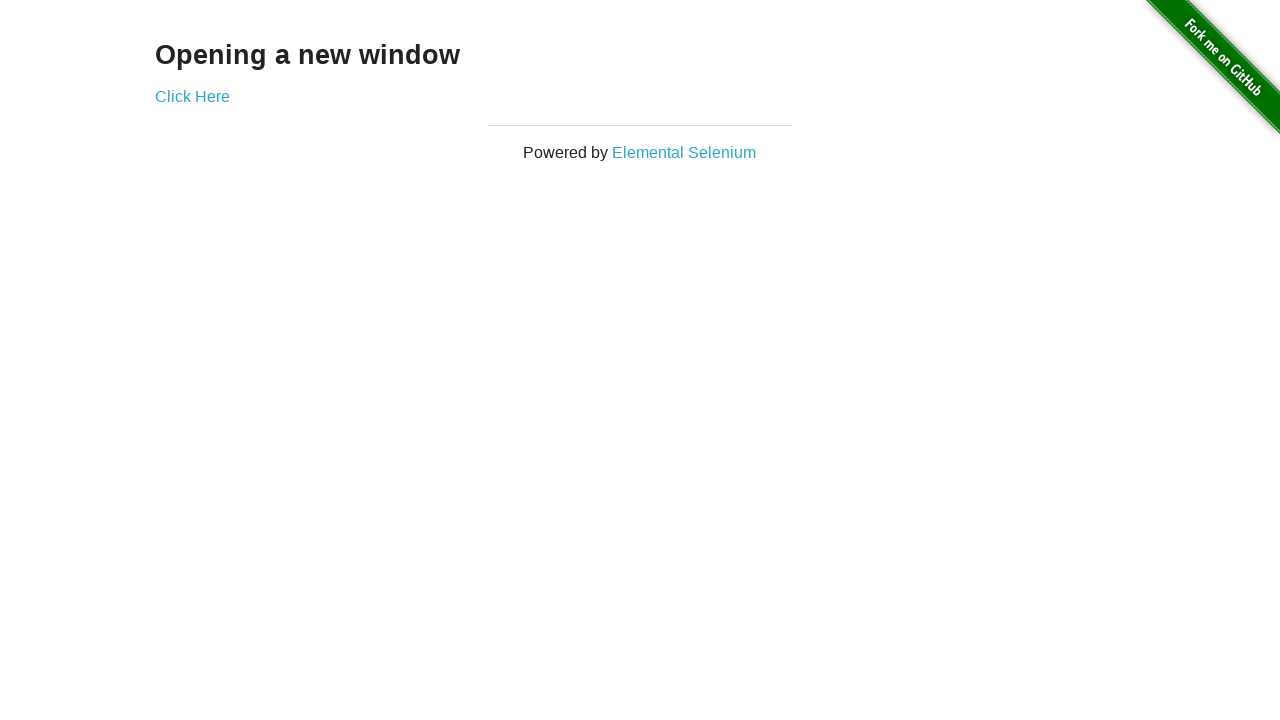

Clicked 'Click Here' link to open new window at (192, 96) on text=Click Here
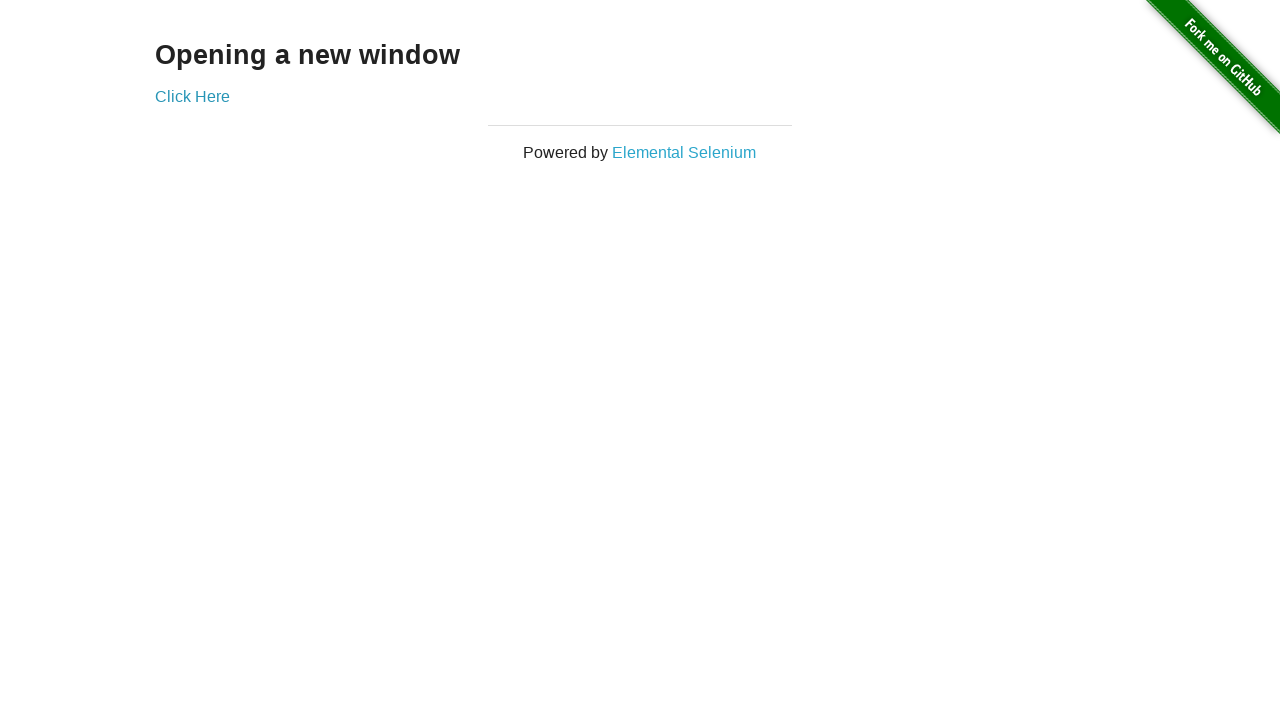

Waited for new window to open
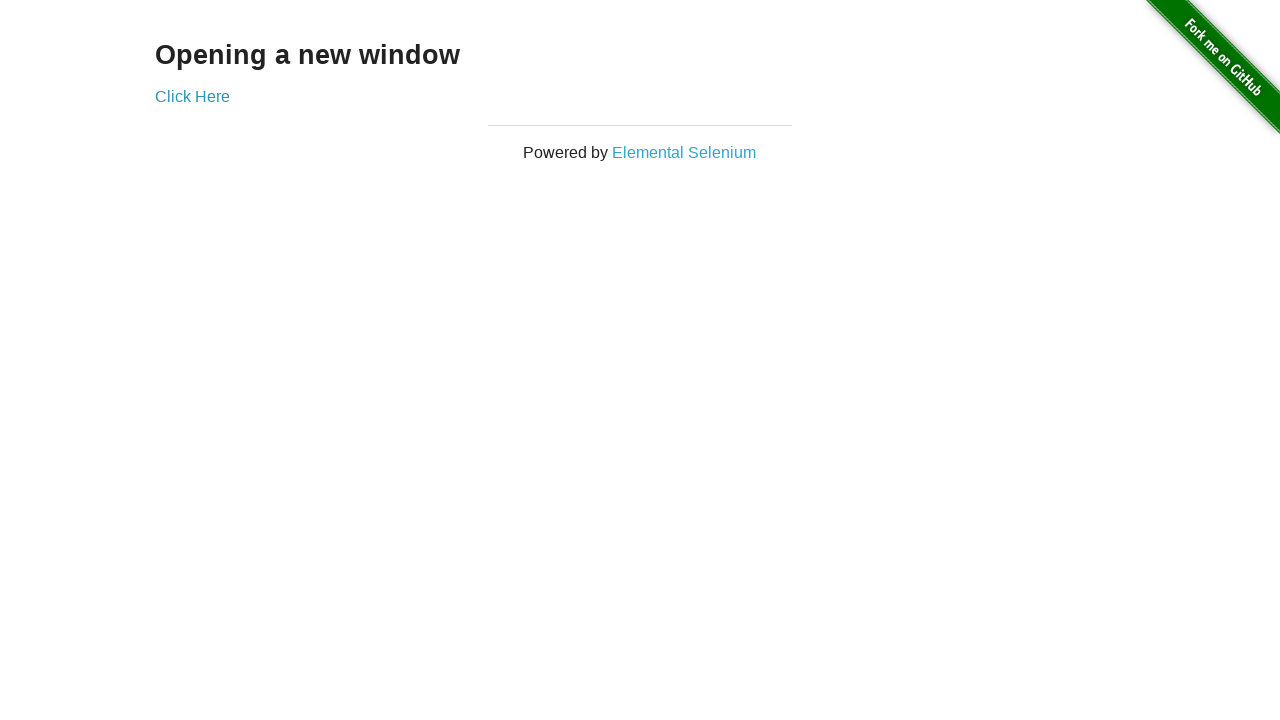

Retrieved all pages from browser context
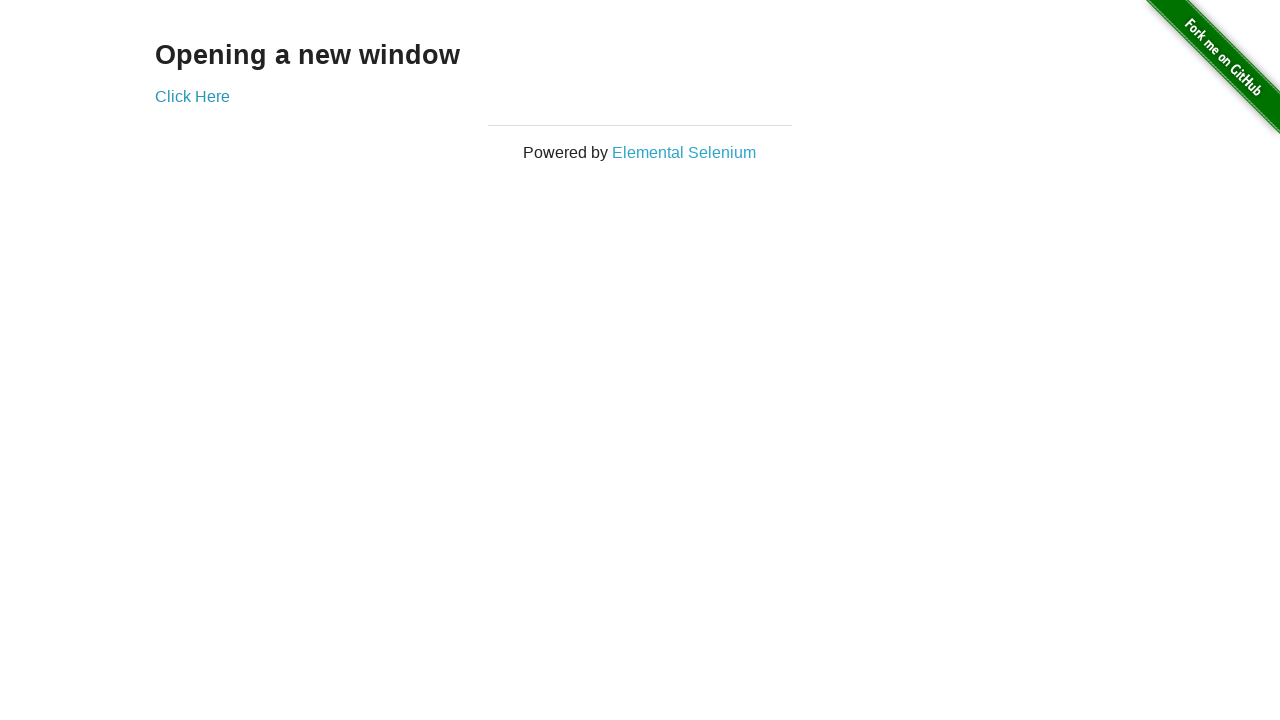

Verified that 2 windows are open
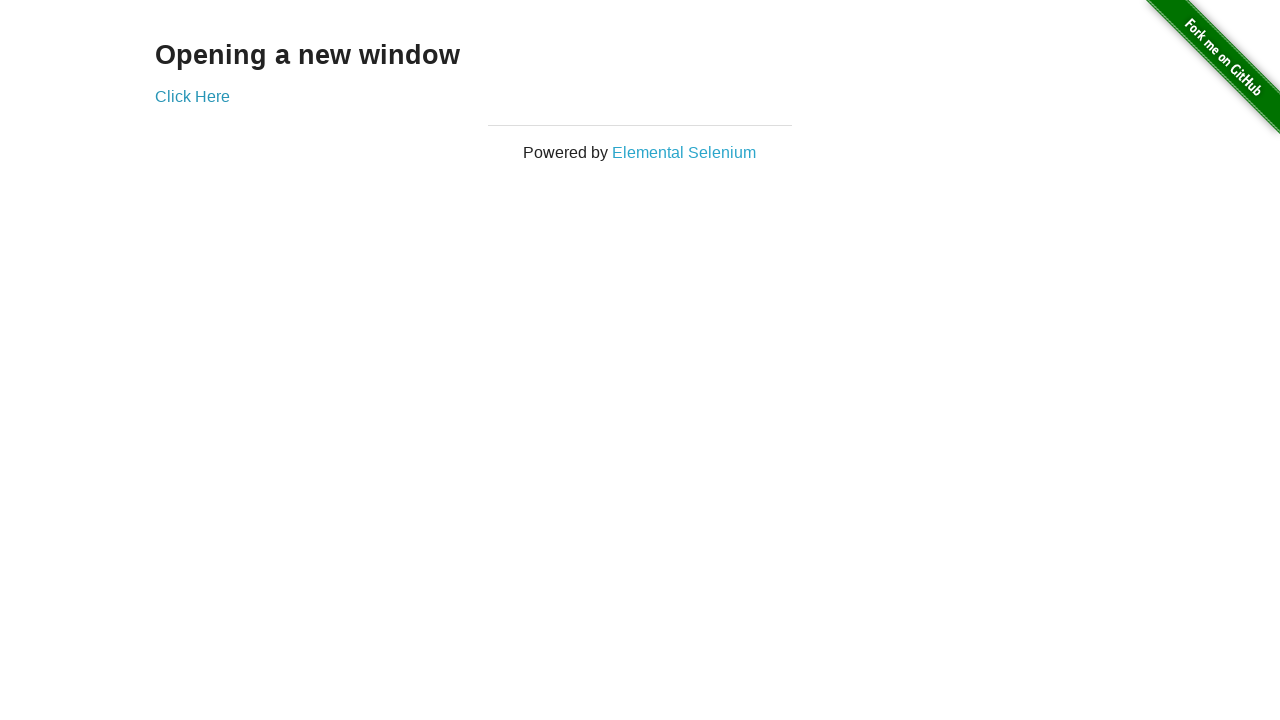

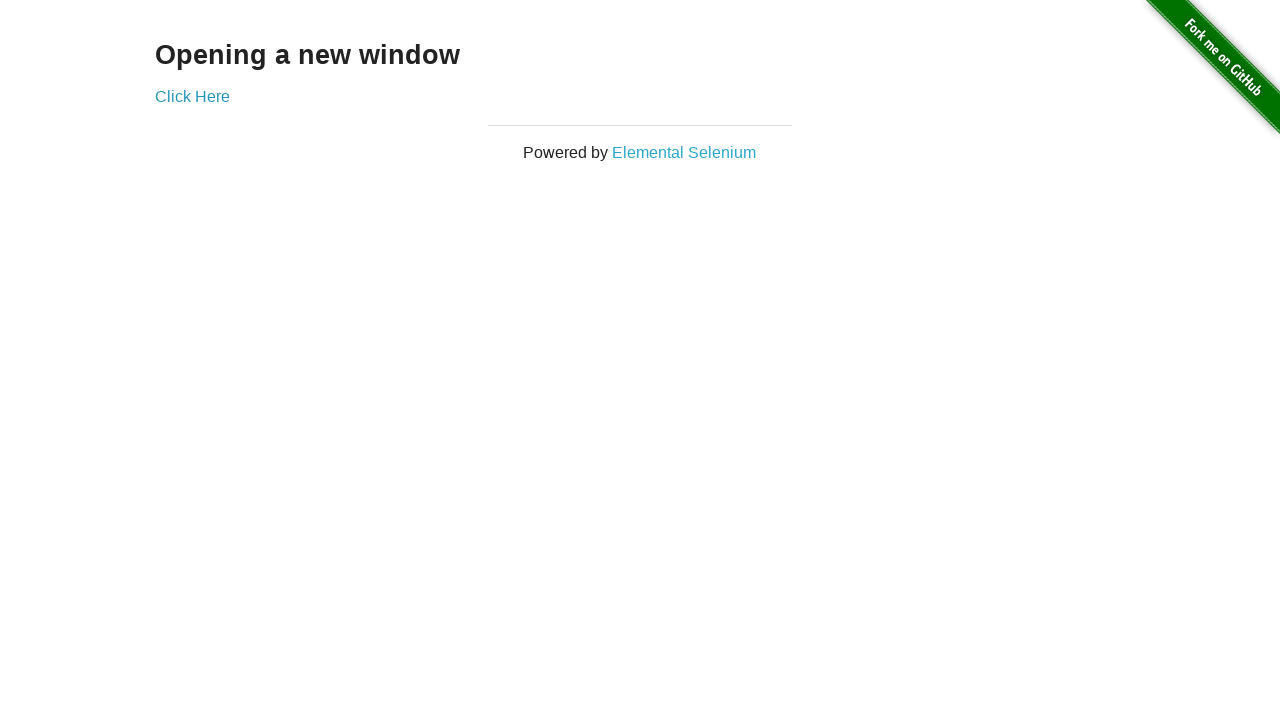